Navigates to Omayo blog page and clicks on the compendiumdev link to navigate to another page

Starting URL: http://omayo.blogspot.com/

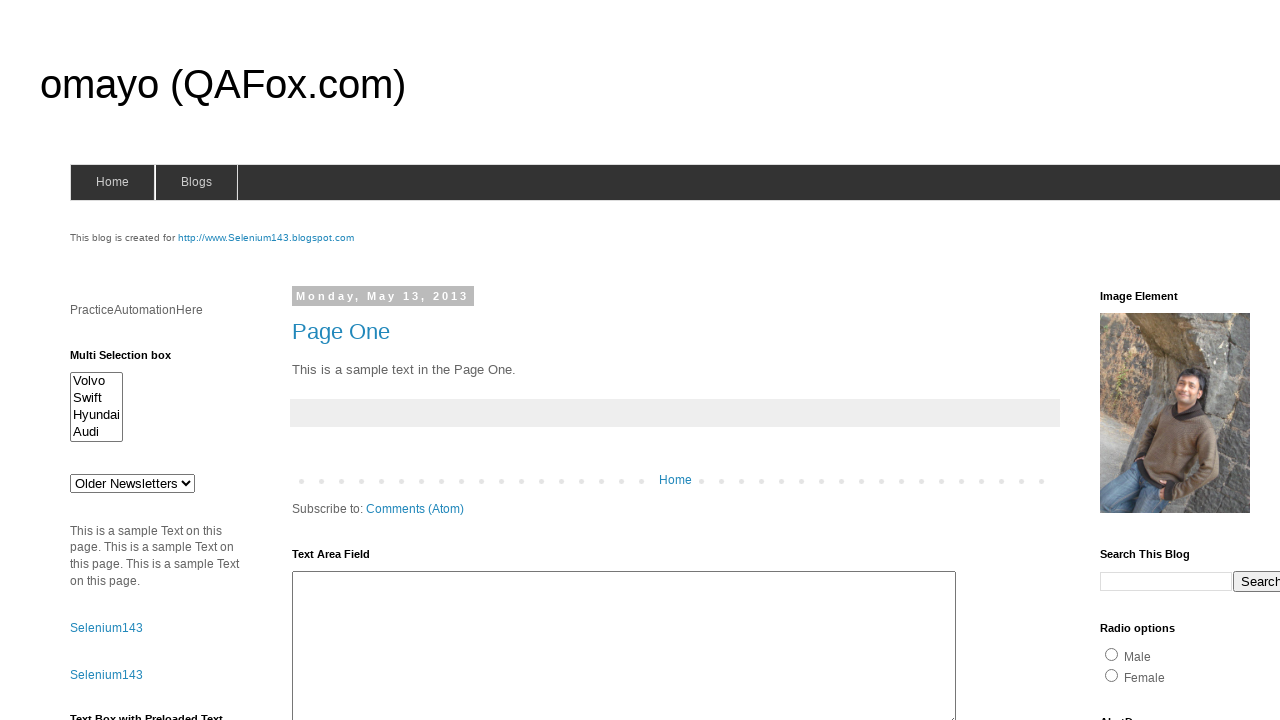

Clicked on the compendiumdev link at (1160, 360) on a:text('compendiumdev')
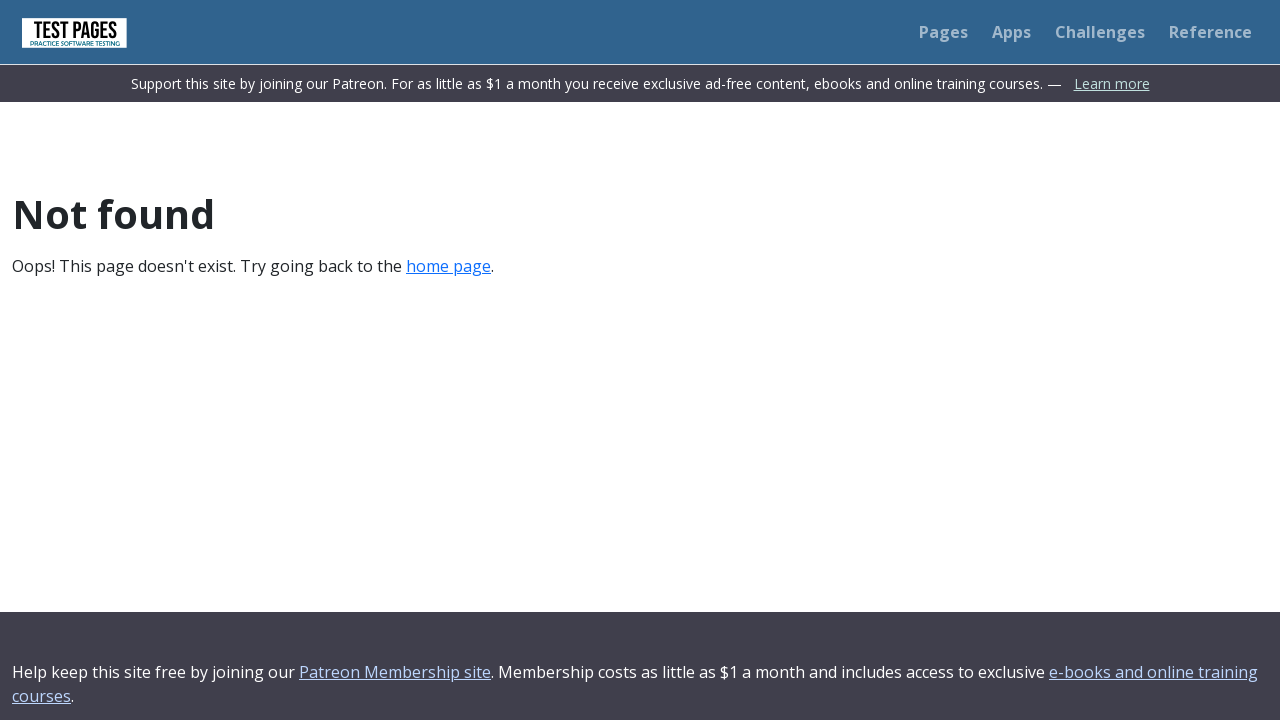

Waited for page navigation to complete (networkidle)
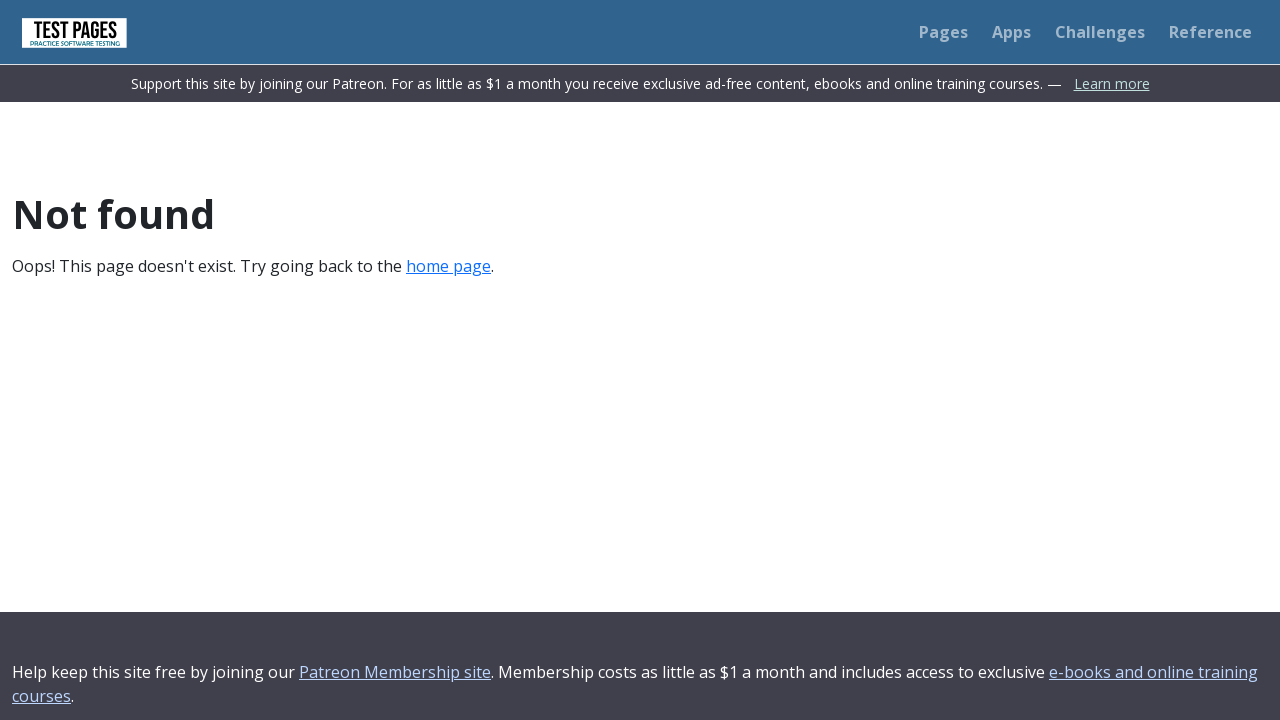

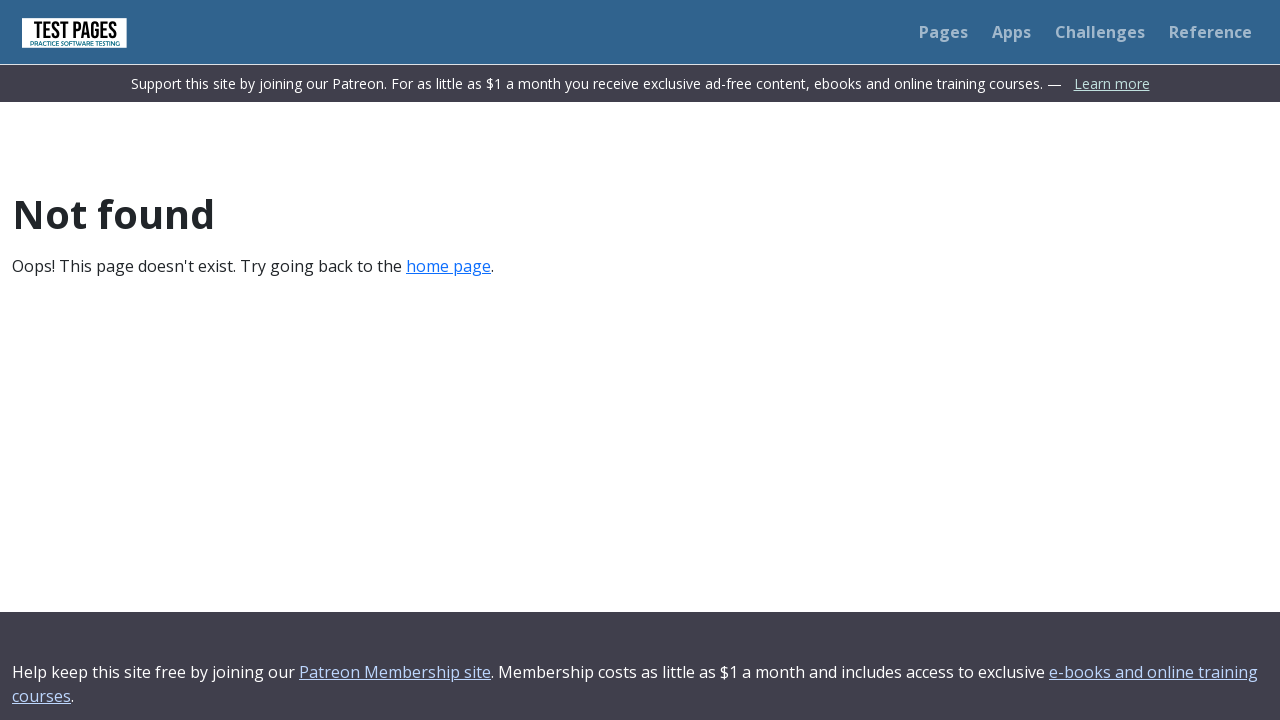